Tests login form validation by submitting only a password without username and verifying the error message

Starting URL: https://www.saucedemo.com/

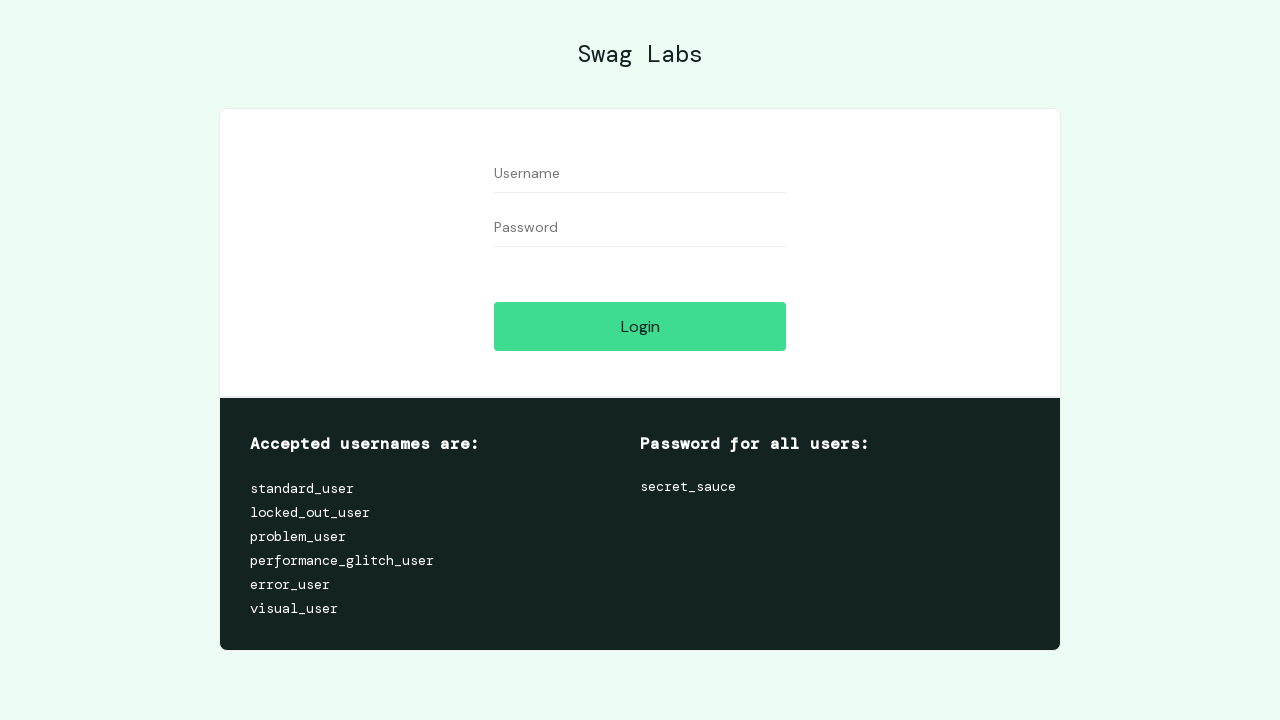

Left username field empty on #user-name
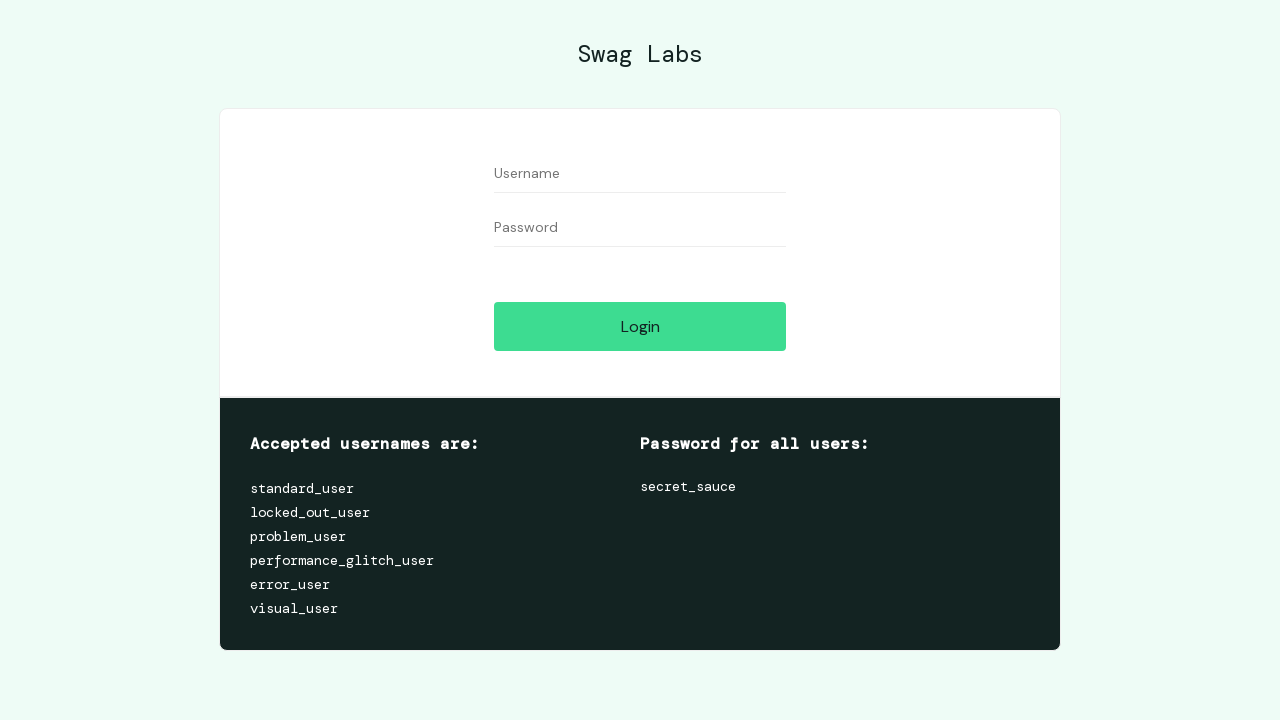

Filled password field with 'secret_sauce' on #password
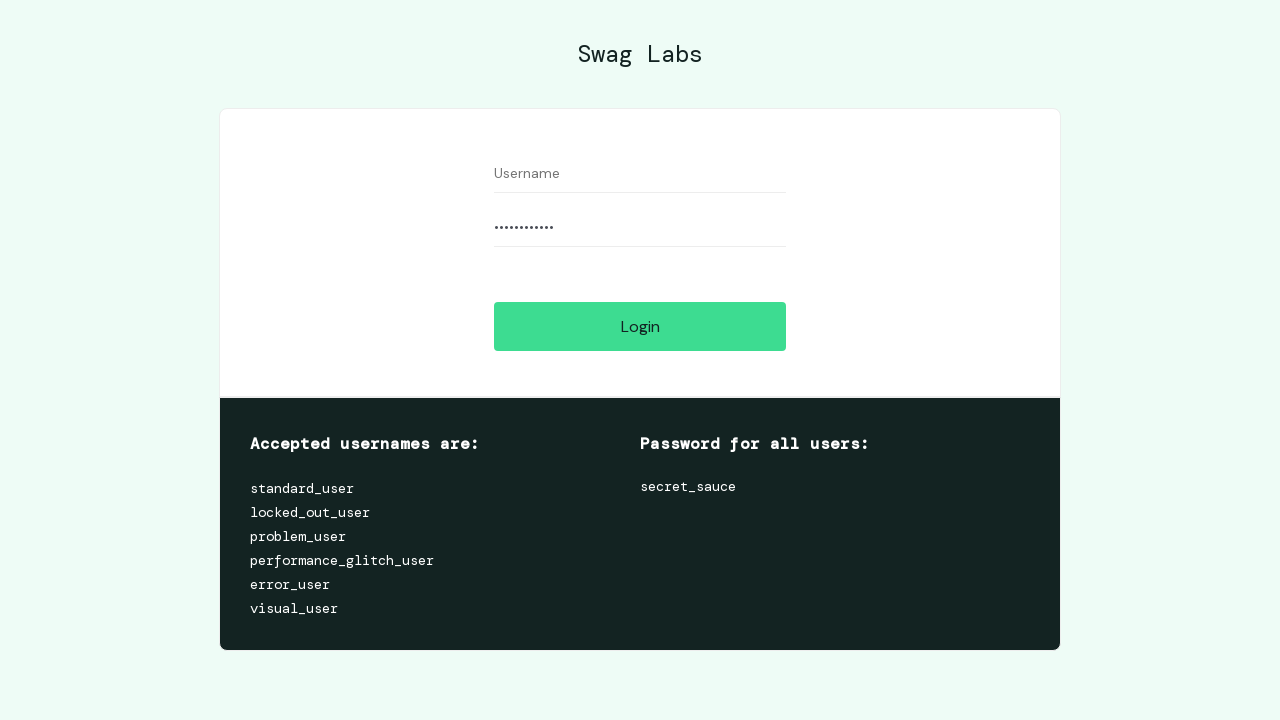

Clicked login button to submit form with only password at (640, 326) on #login-button
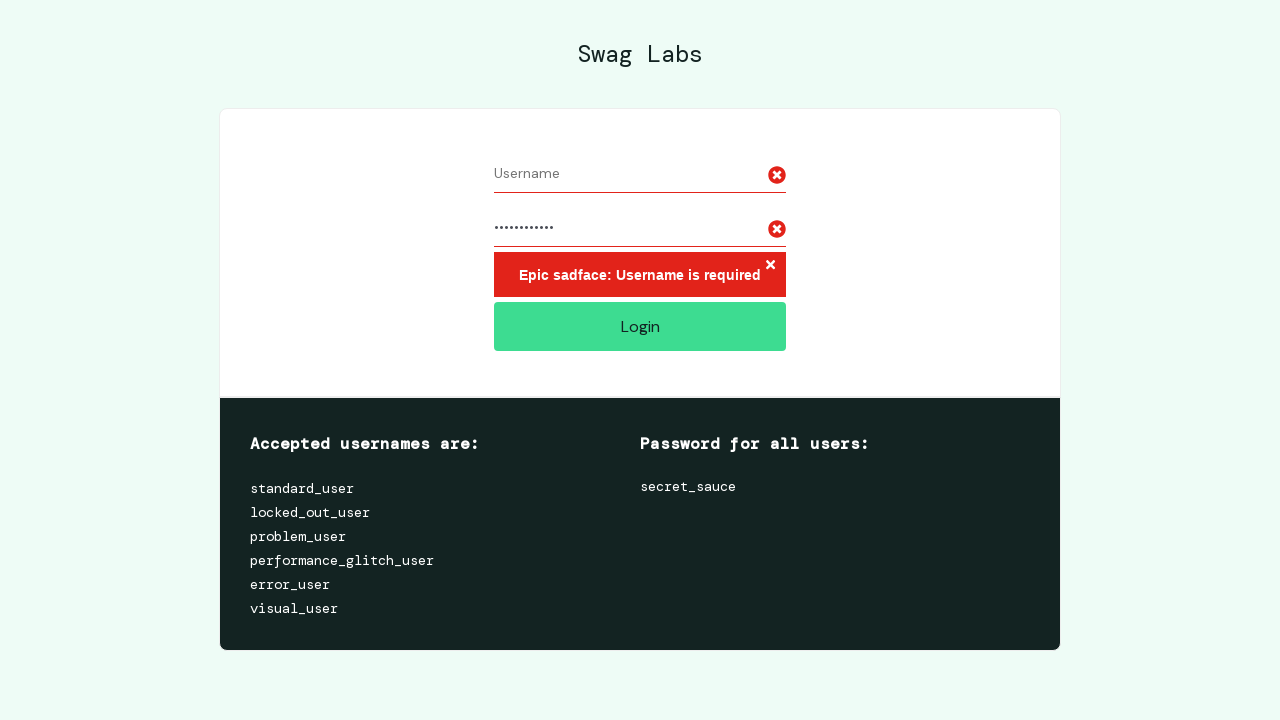

Error message appeared on screen
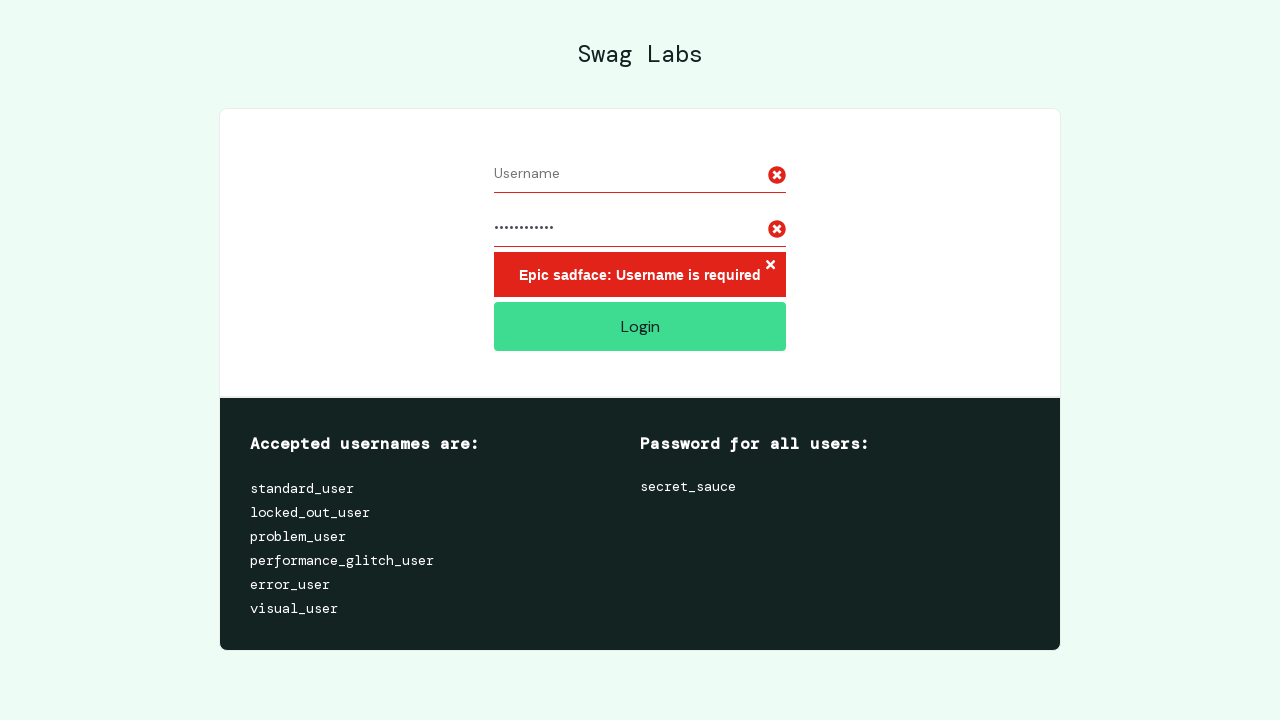

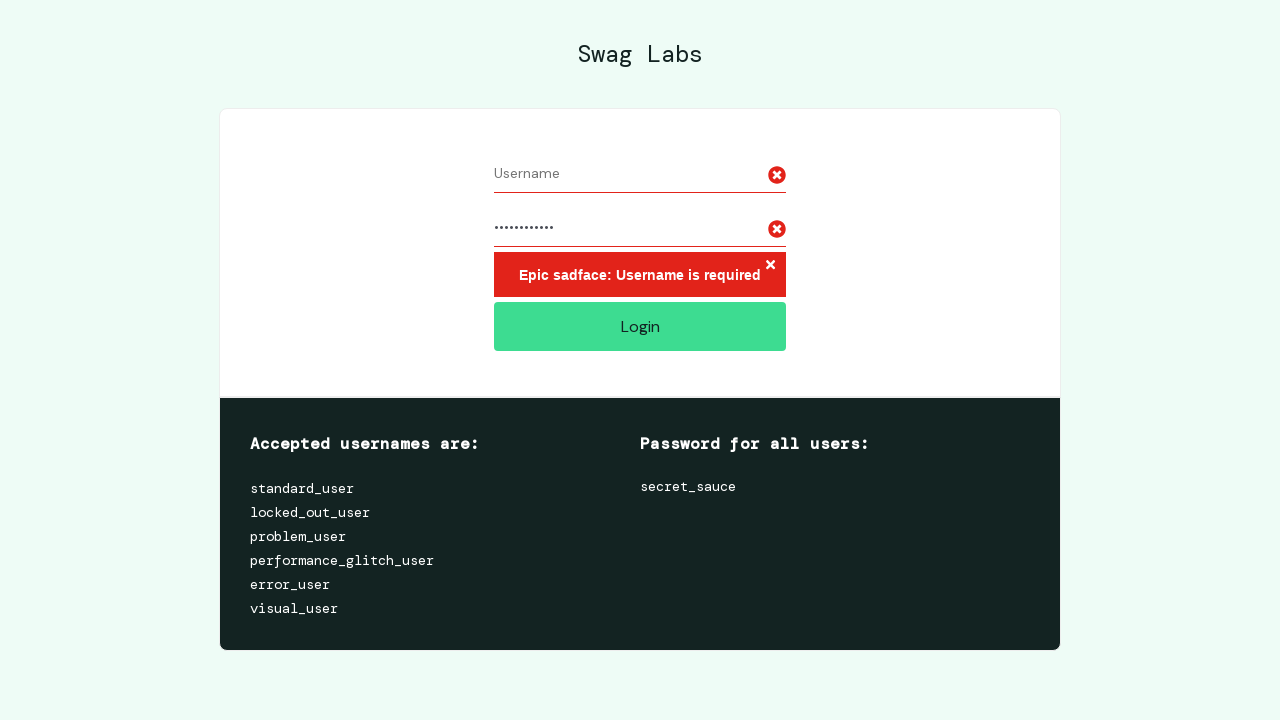